Tests right-click context menu functionality by opening a context menu, hovering over the Quit option, clicking it, and accepting the alert

Starting URL: http://swisnl.github.io/jQuery-contextMenu/demo.html

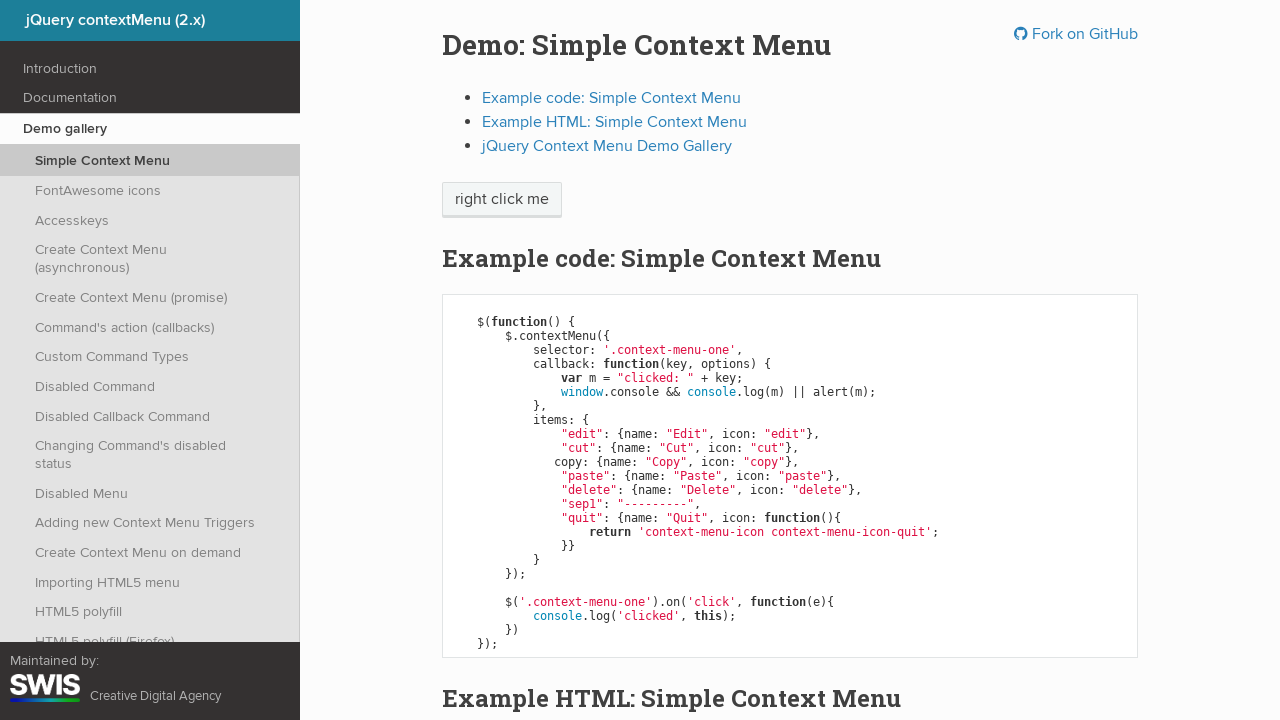

Context menu trigger element became visible
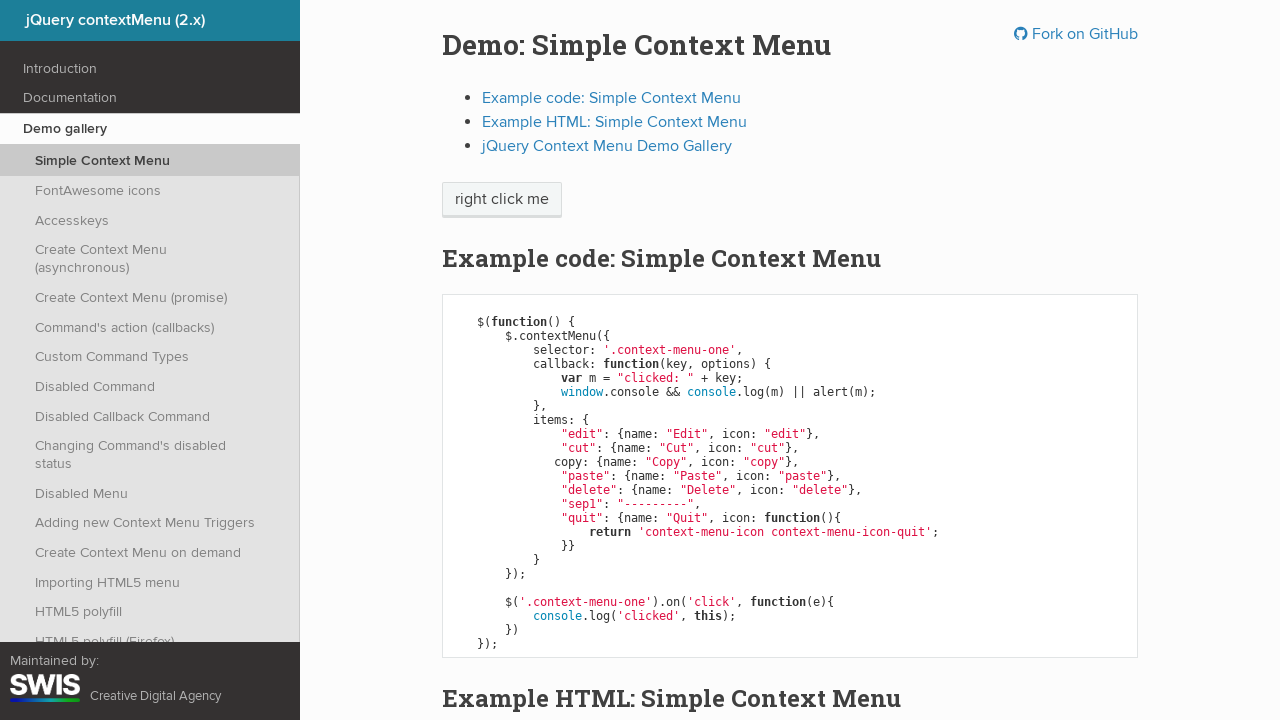

Verified quit menu item is not visible initially
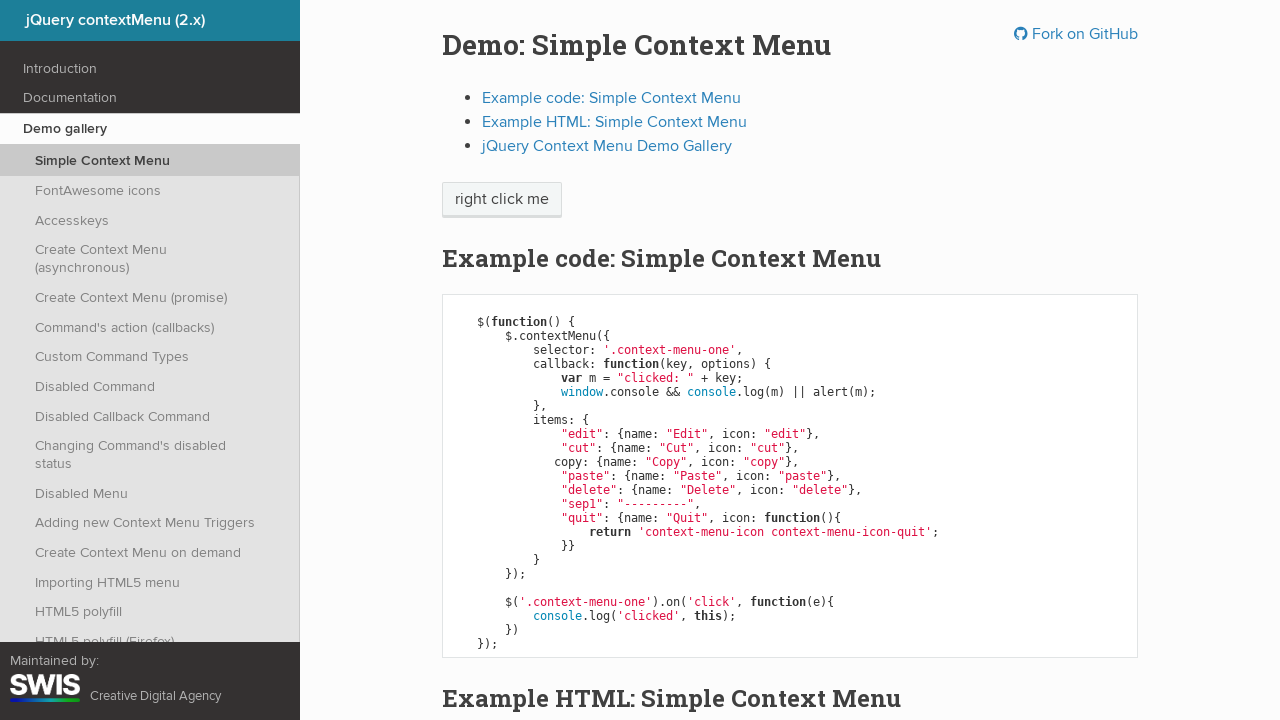

Right-clicked on context menu trigger element at (502, 200) on span.context-menu-one
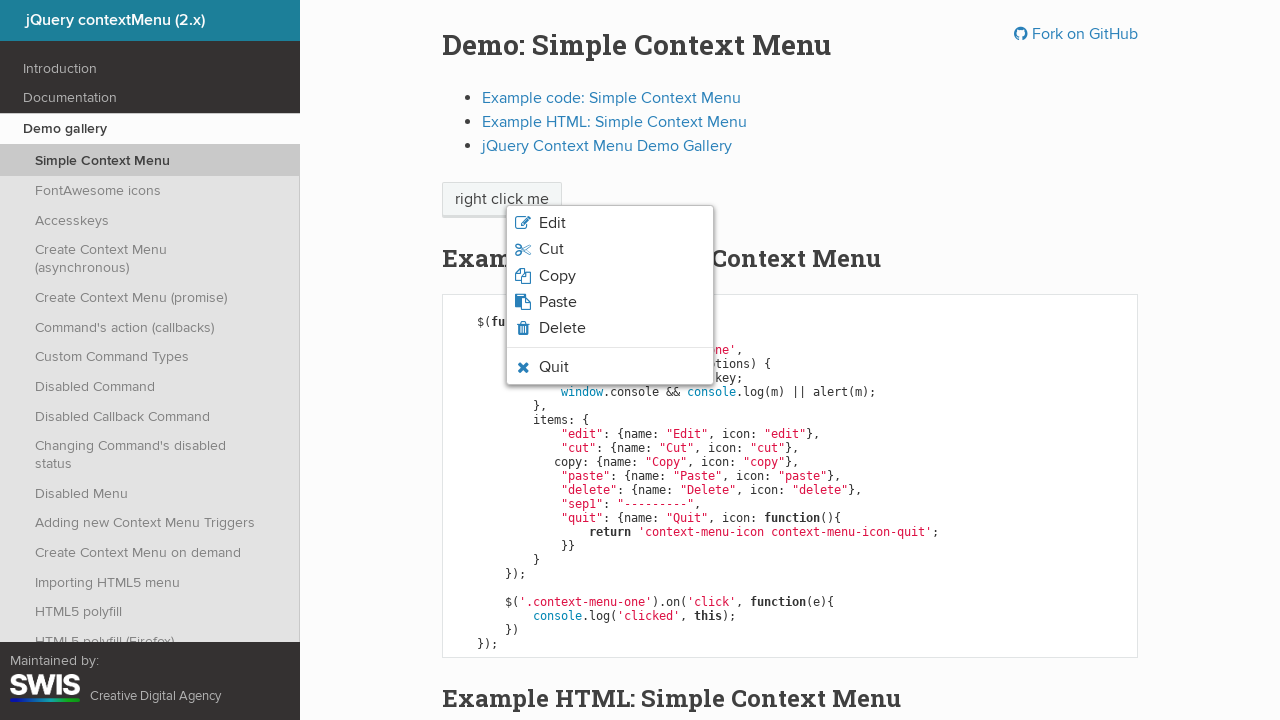

Context menu with quit option became visible
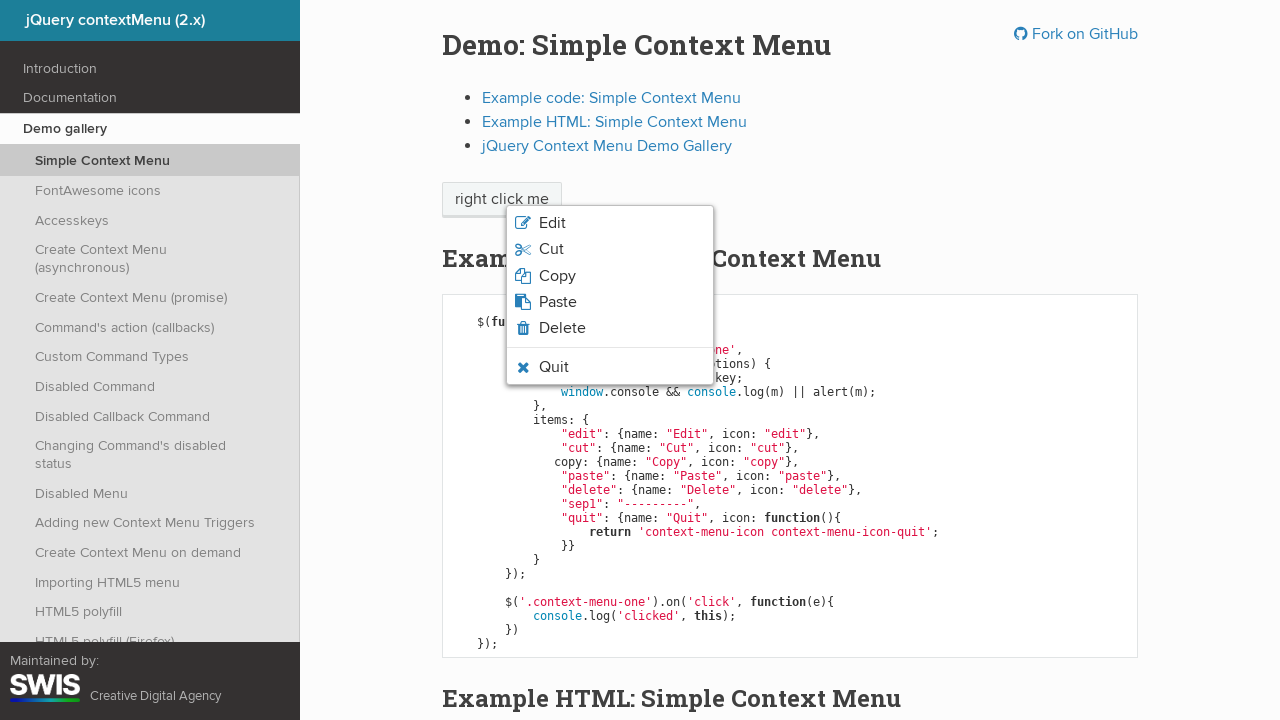

Verified quit item is visible after right-click
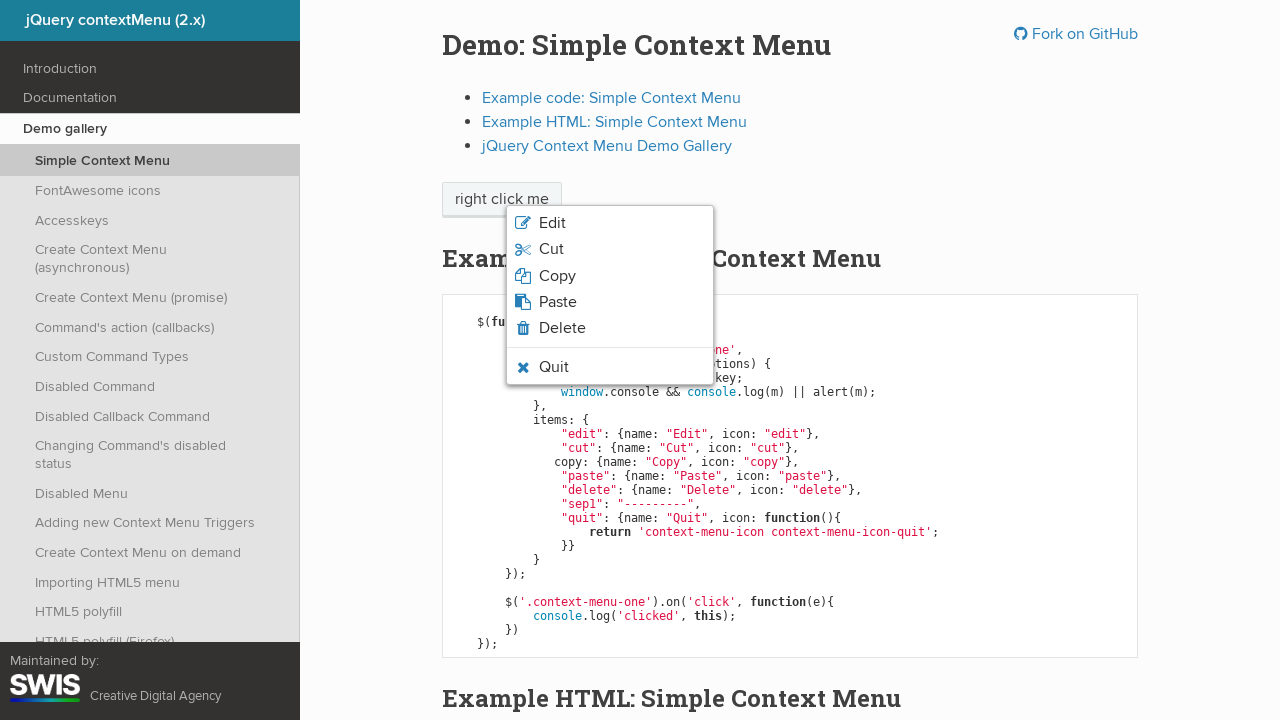

Hovered over quit menu item at (610, 367) on li.context-menu-icon-quit
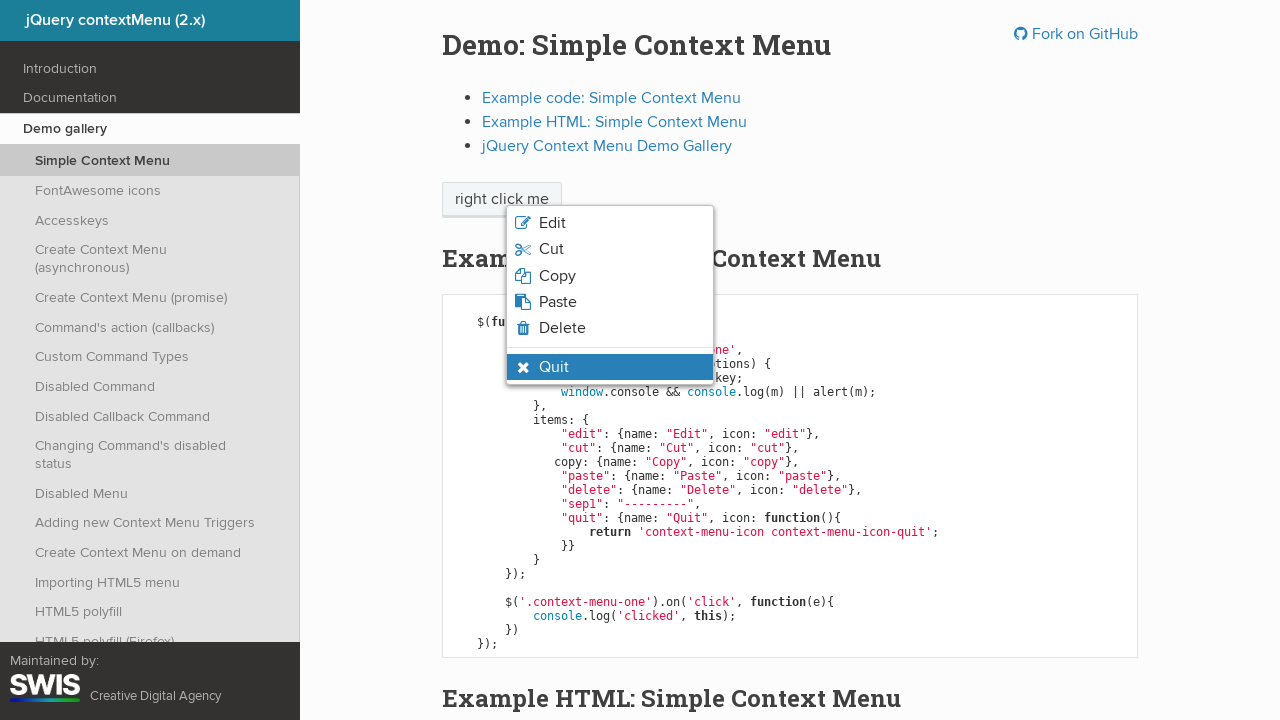

Verified quit item has hover state applied
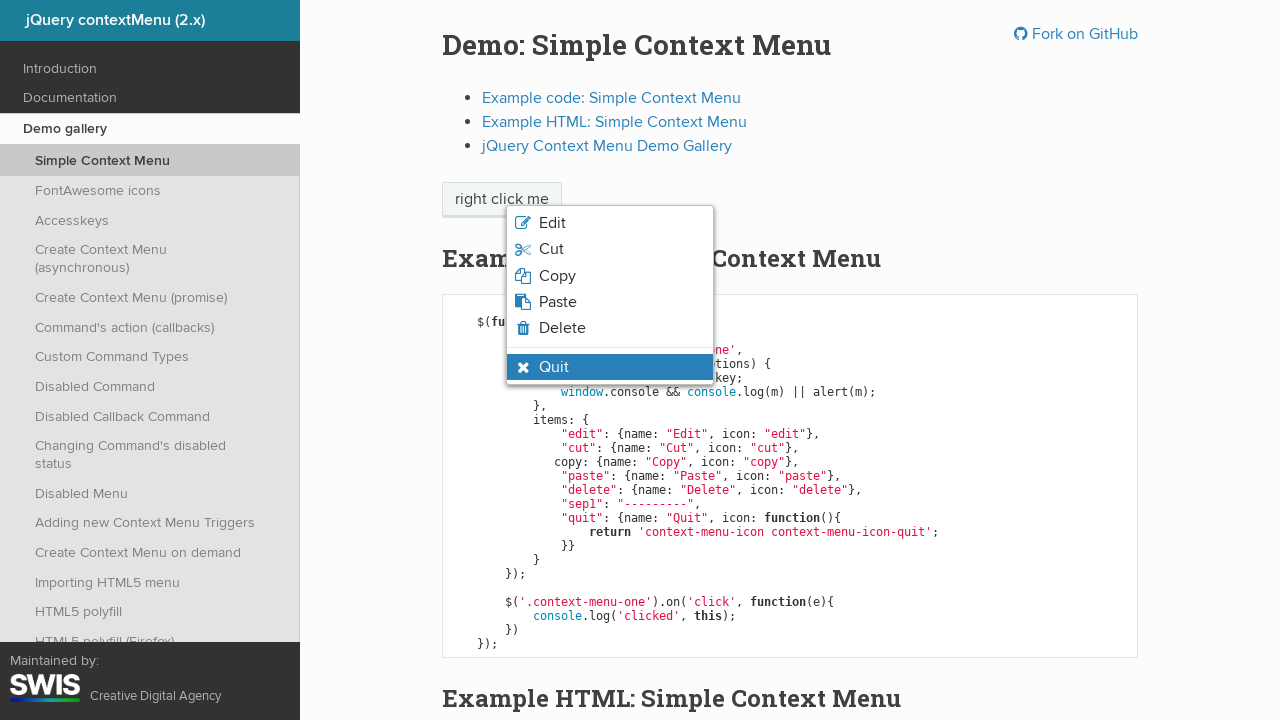

Set up dialog handler to accept alerts
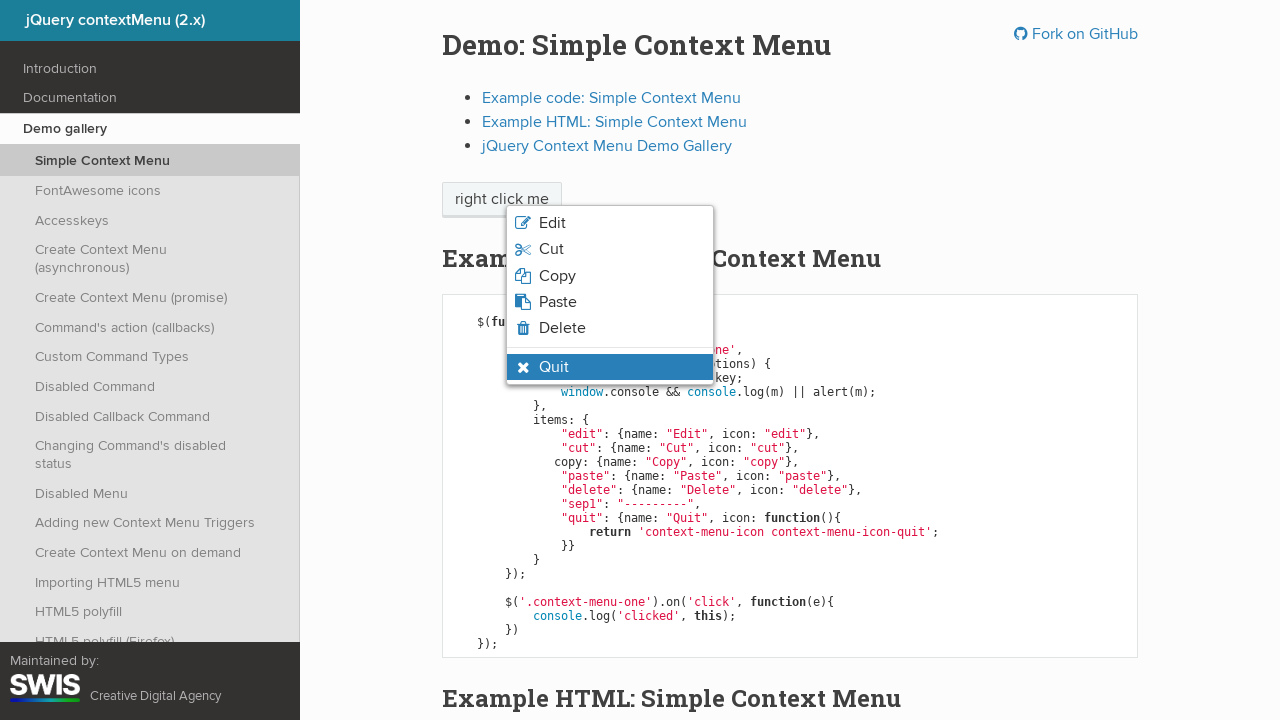

Clicked on quit menu item at (610, 367) on li.context-menu-icon-quit
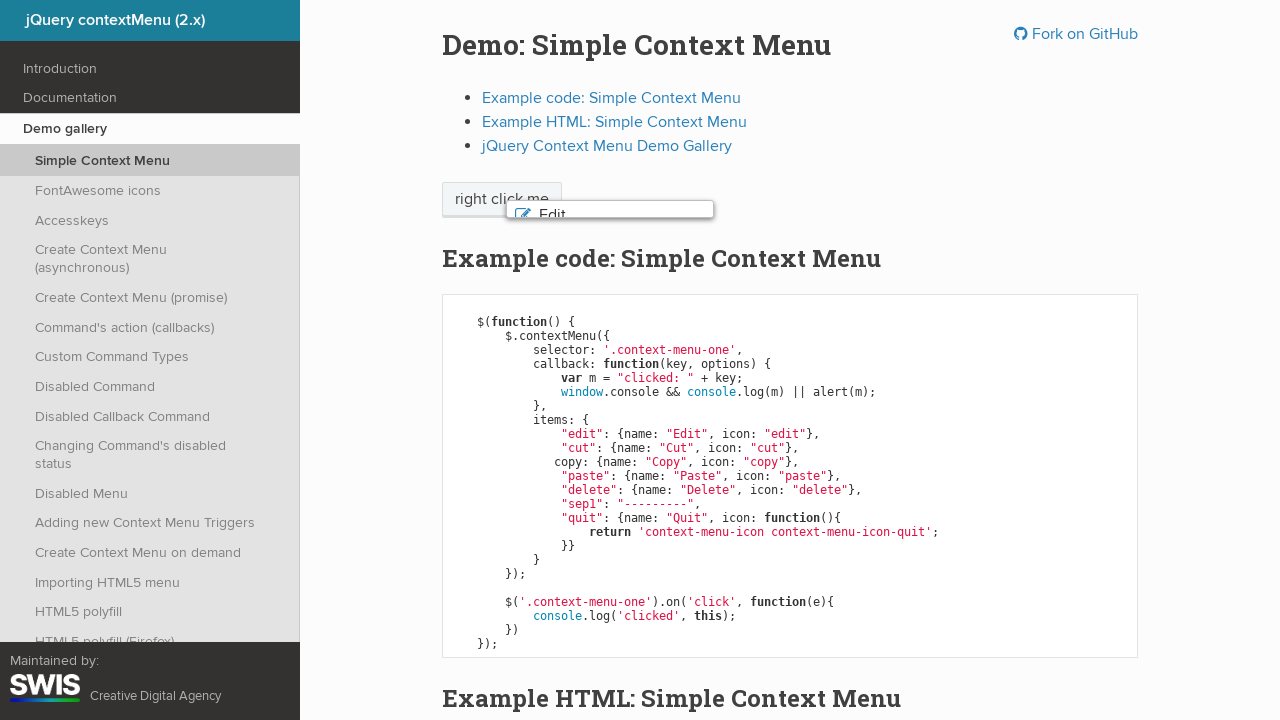

Verified quit menu item is hidden after clicking
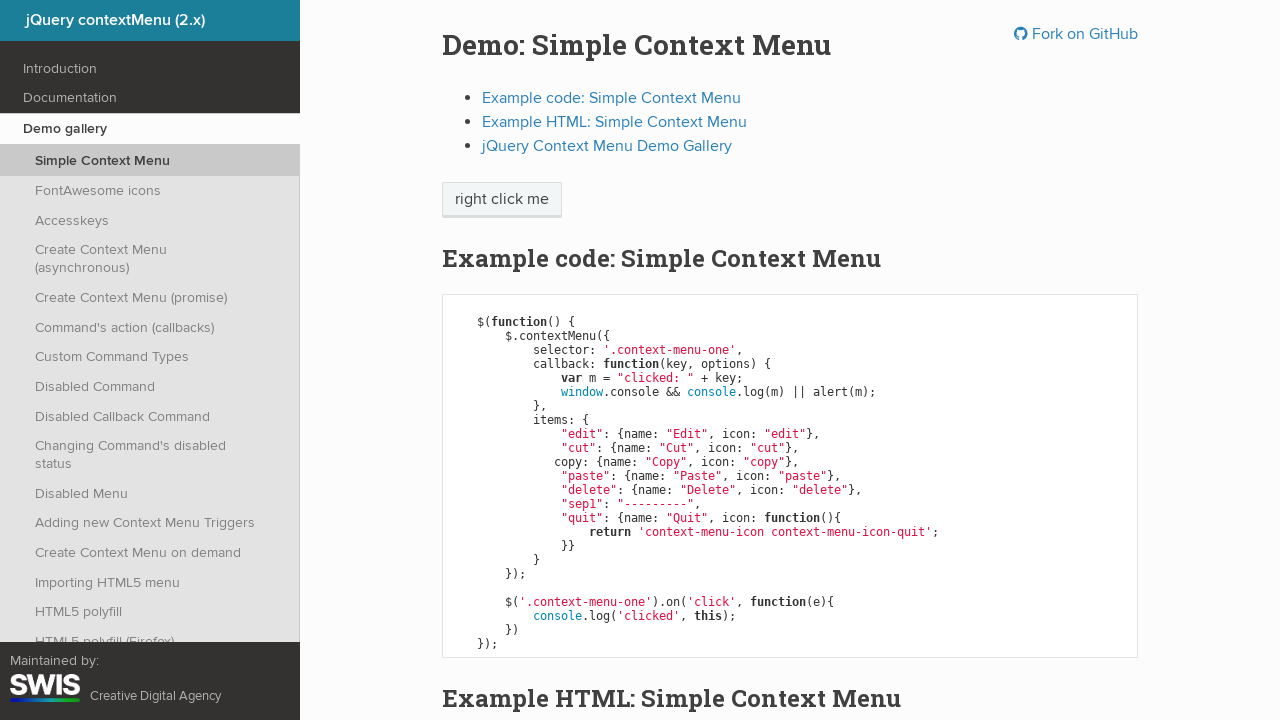

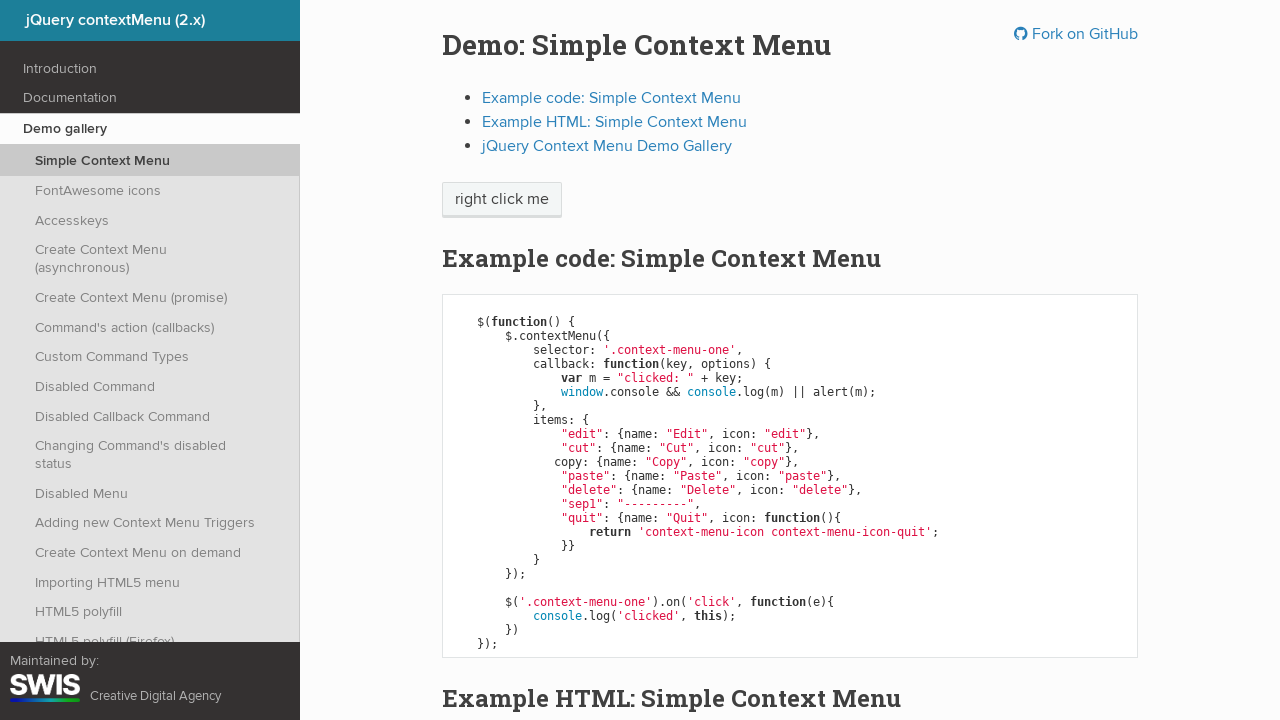